Tests clicking a hidden/covered button by scrolling it into view and clicking it

Starting URL: https://qaplayground.dev/apps/covered/

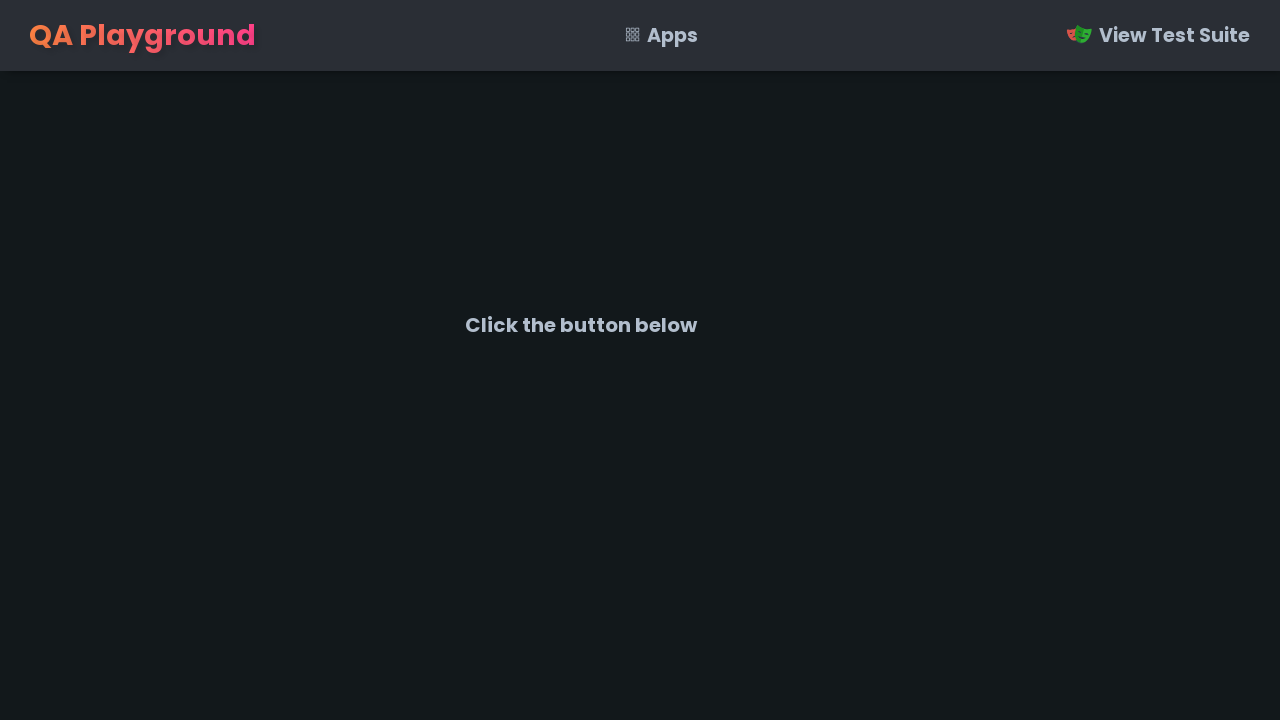

Located the hidden button with text 'You found me!'
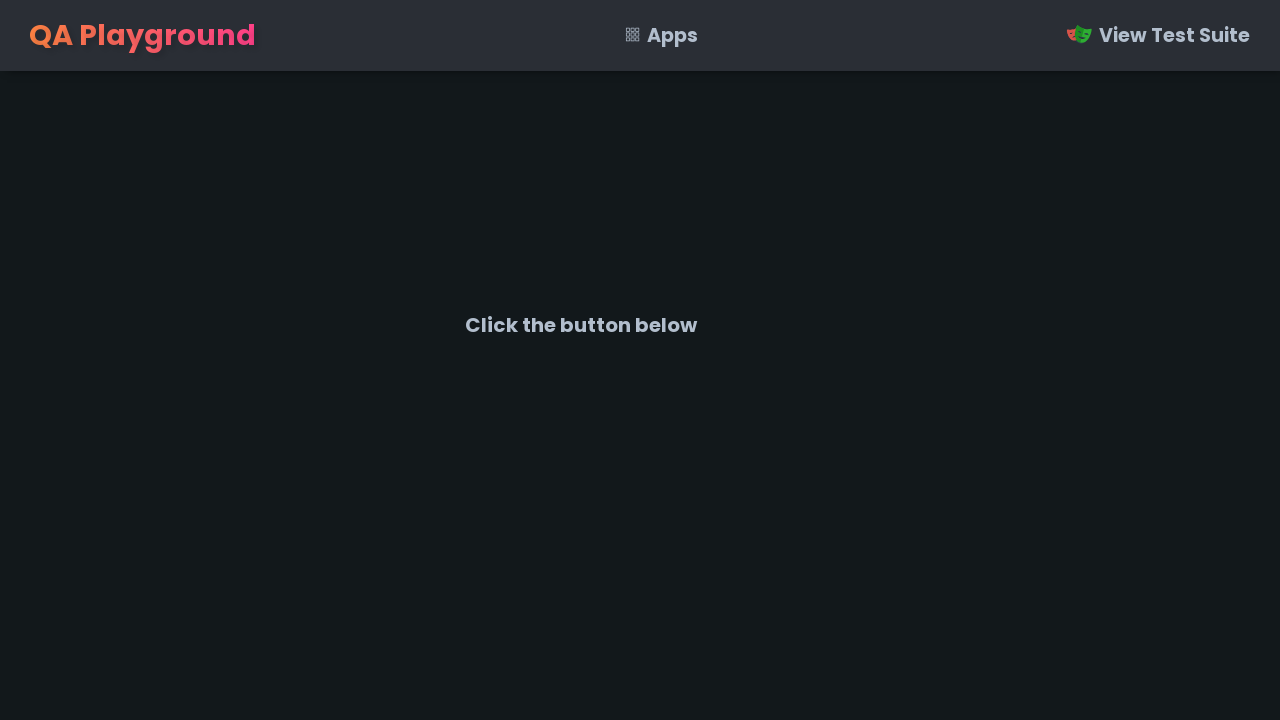

Scrolled the hidden button into view
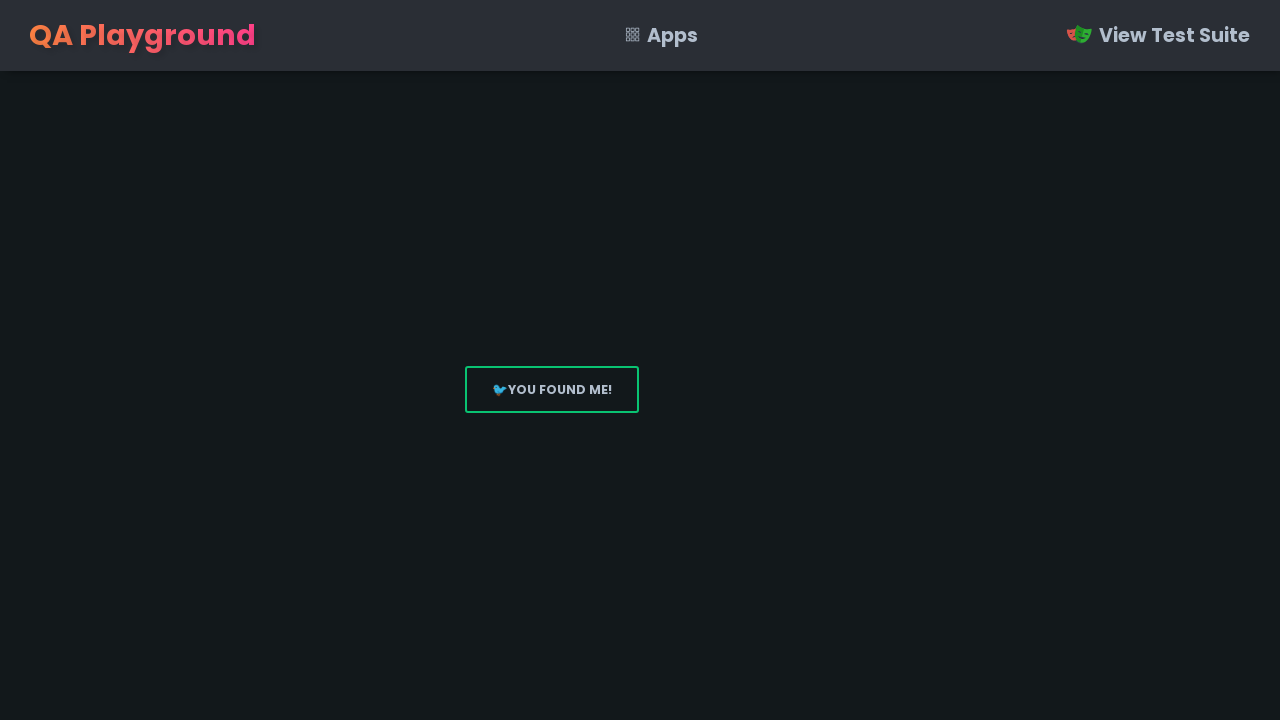

Clicked the hidden button at (552, 390) on text=You found me!
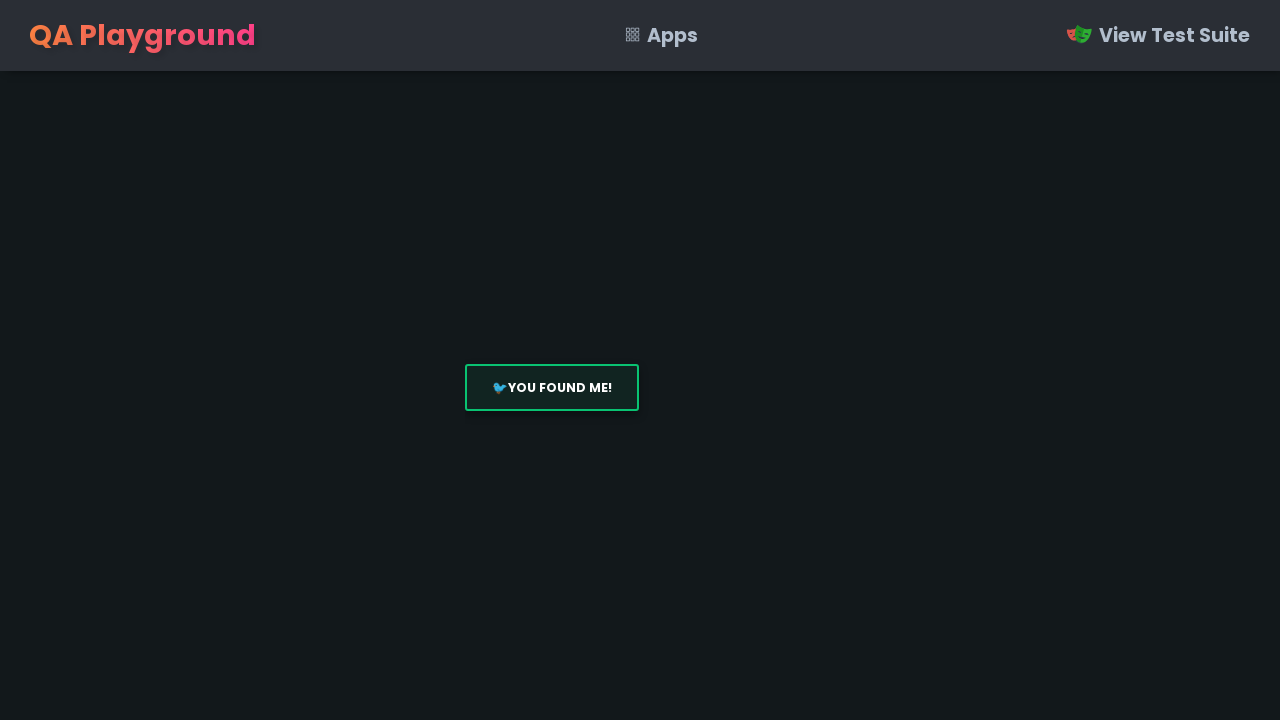

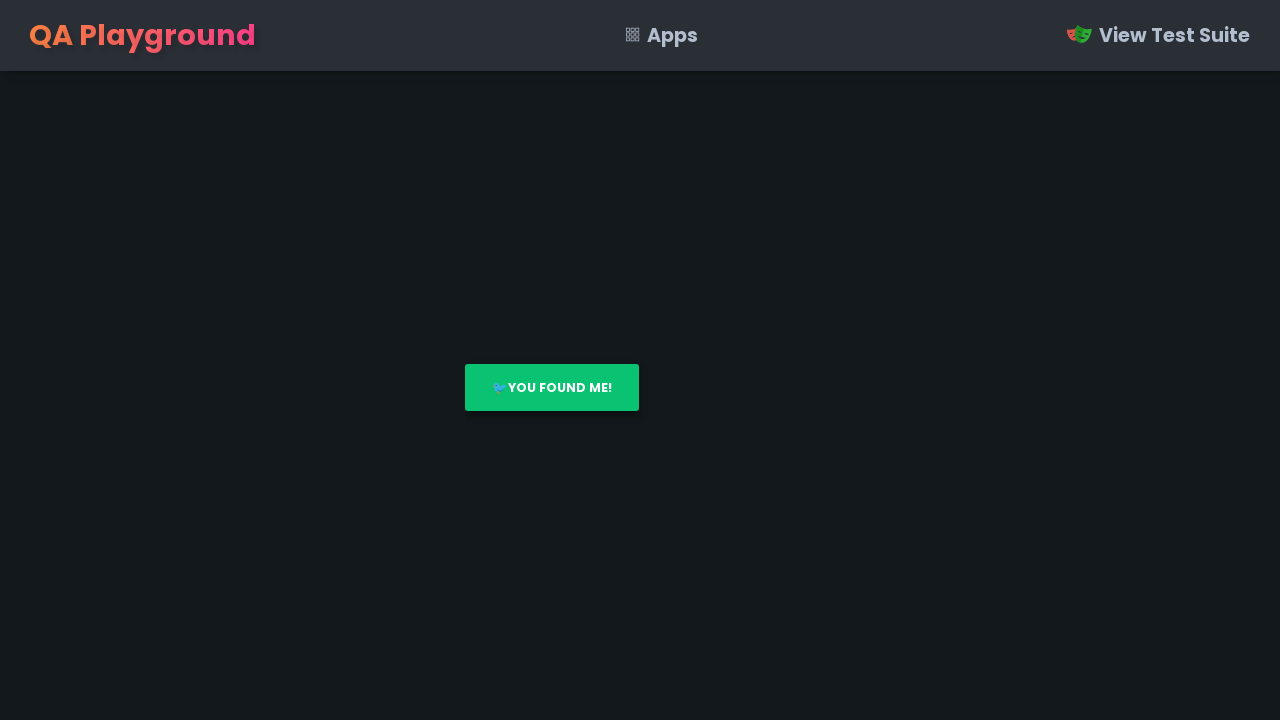